Finds all menu items, sorts them by price, and clicks the cheapest one

Starting URL: https://sauceaaron.github.io/MenuSelection/menu.html

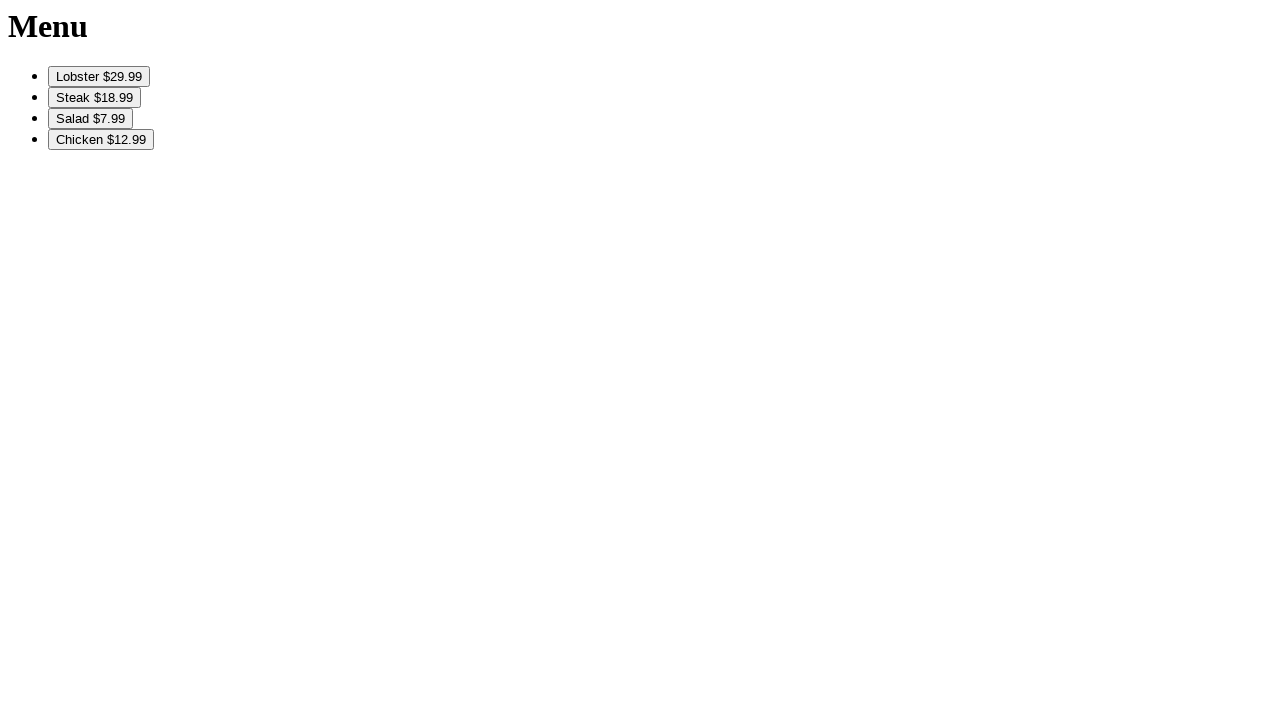

Retrieved all menu item buttons from the menu
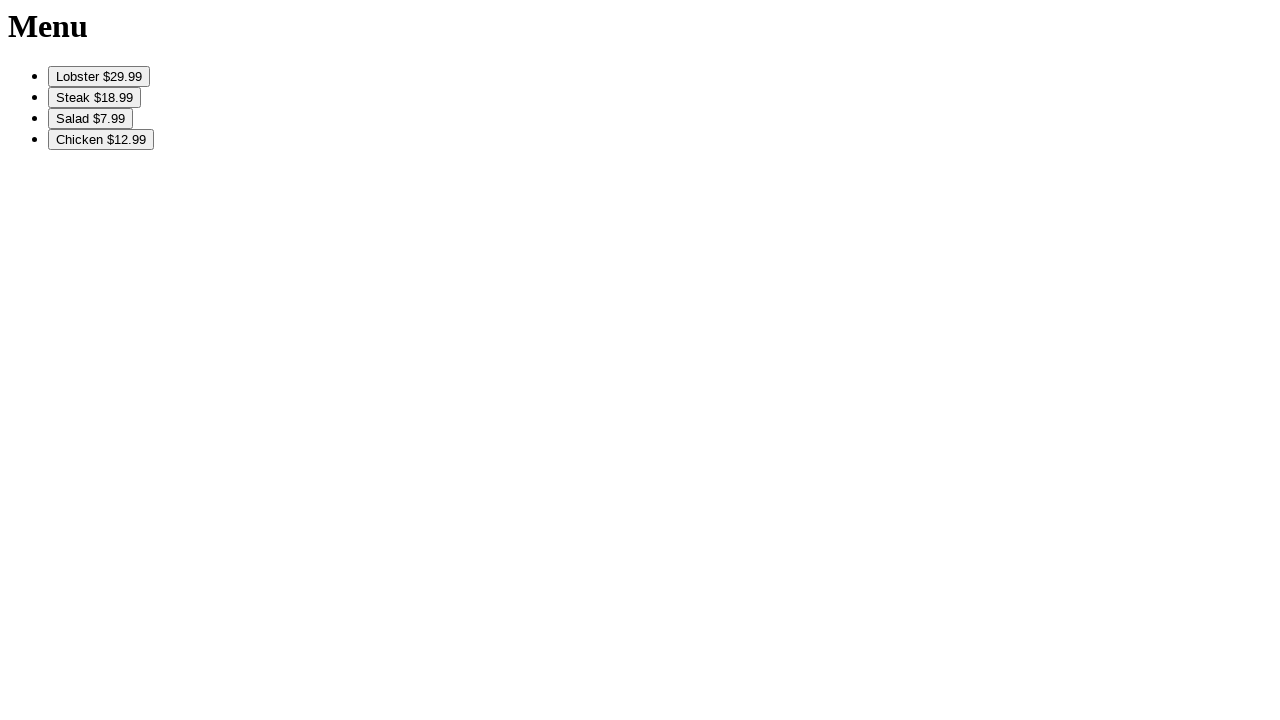

Sorted menu items by price and identified the cheapest item
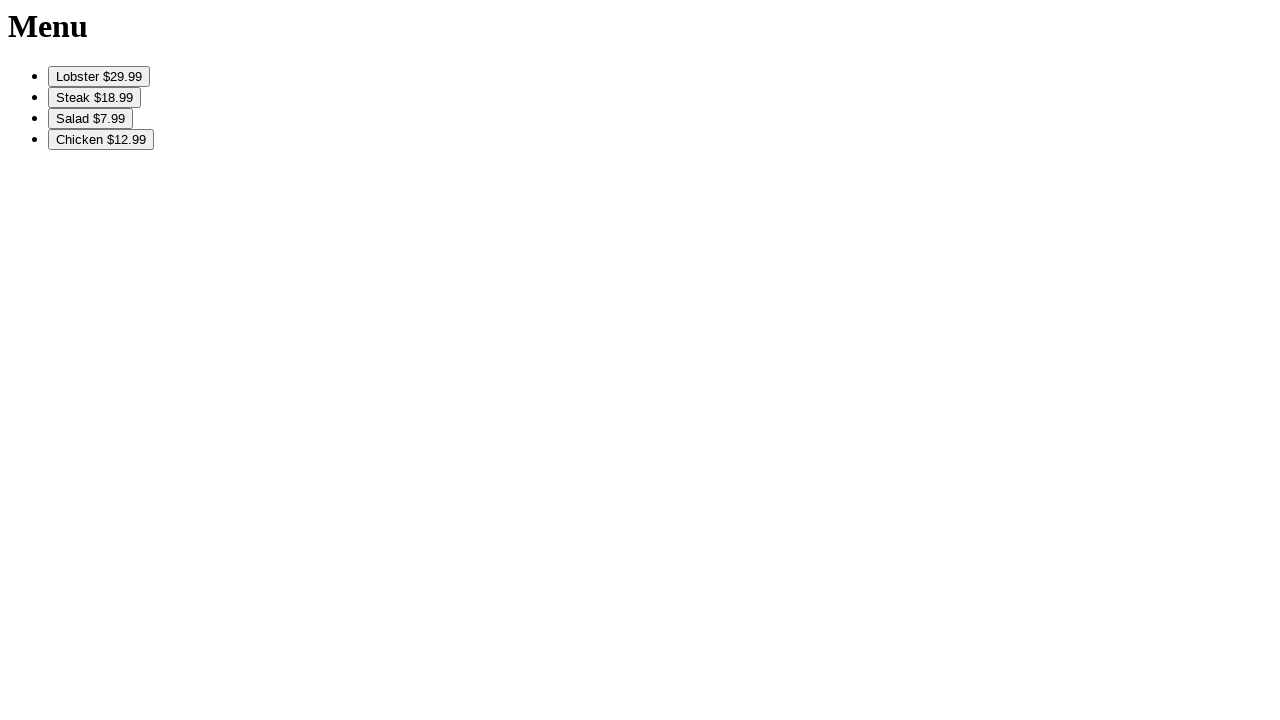

Clicked the lowest priced menu item
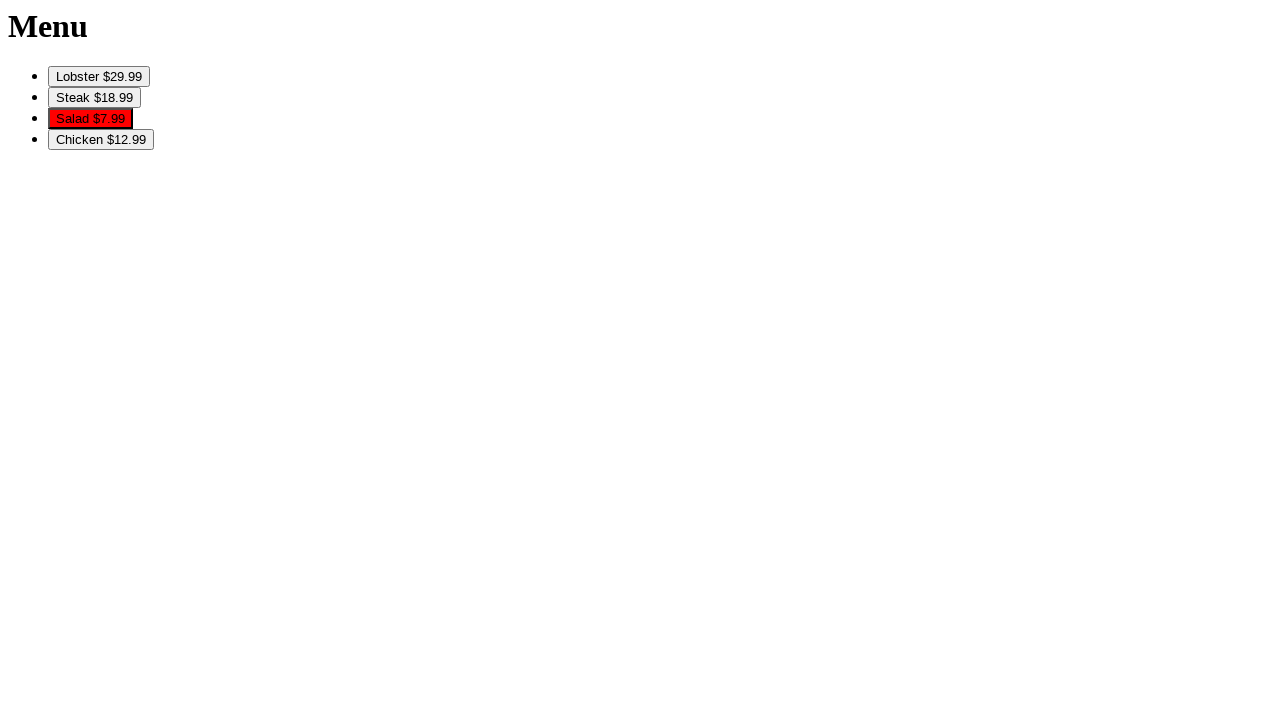

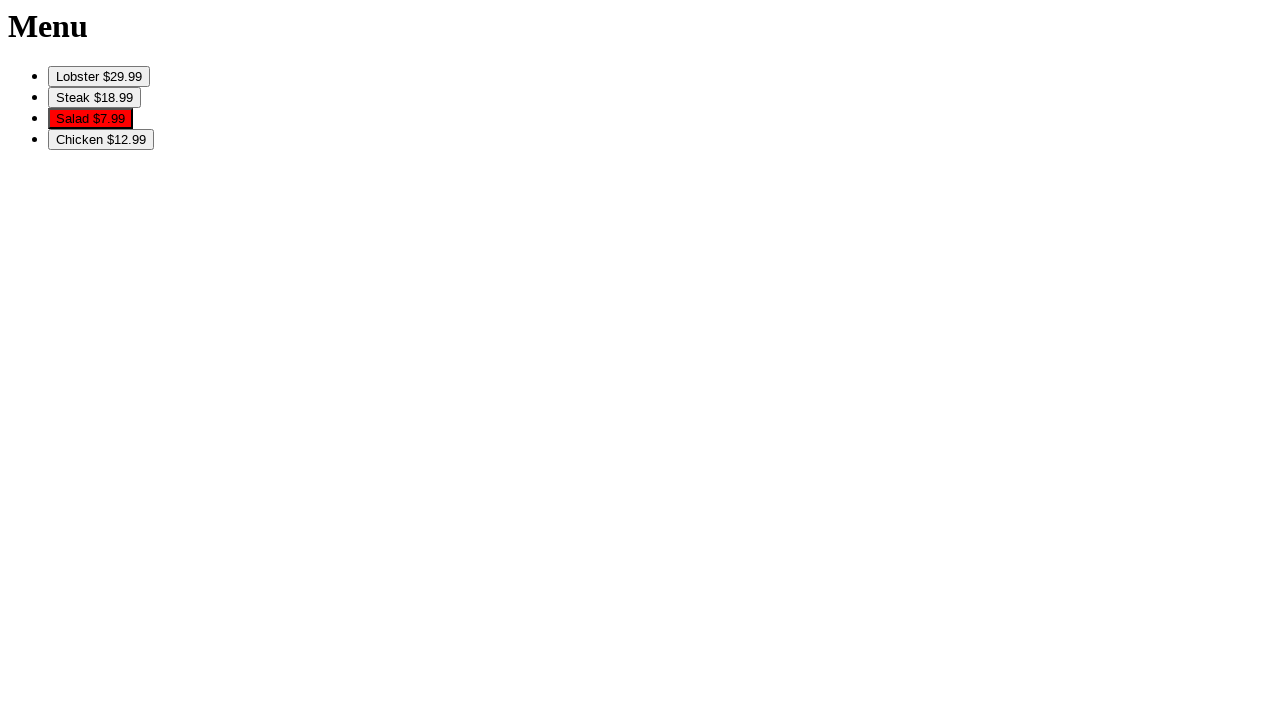